Tests dropdown and checkbox functionality on a flight booking practice page by selecting a senior citizen discount checkbox, opening a passenger selector, incrementing adult passengers 4 times, and closing the selector.

Starting URL: https://rahulshettyacademy.com/dropdownsPractise/

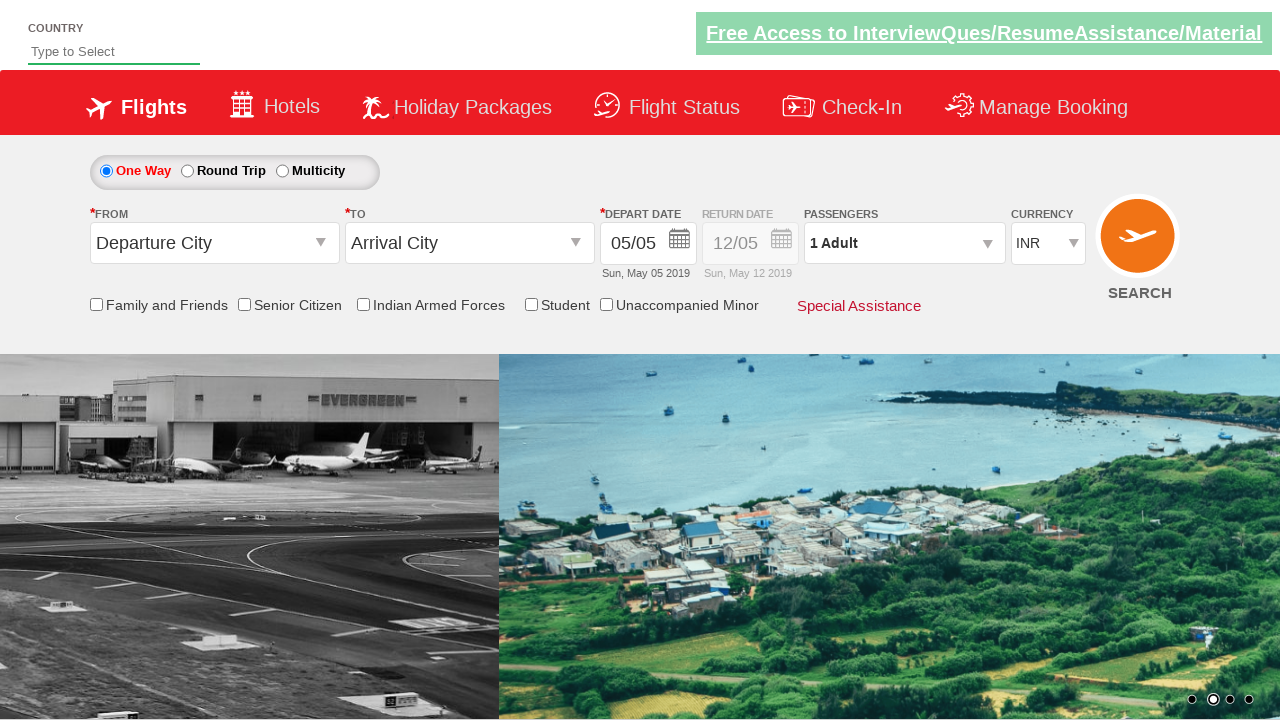

Verified senior citizen discount checkbox is not selected initially
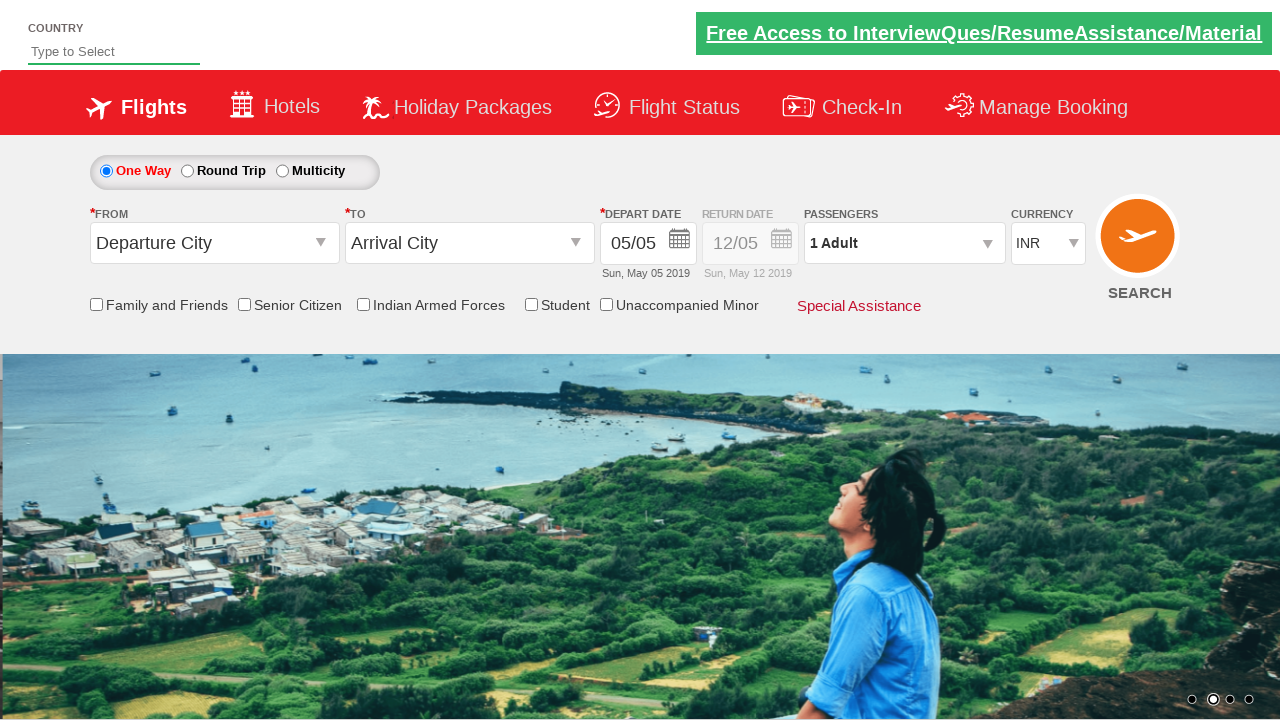

Clicked senior citizen discount checkbox at (244, 304) on input[id*='SeniorCitizenDiscount']
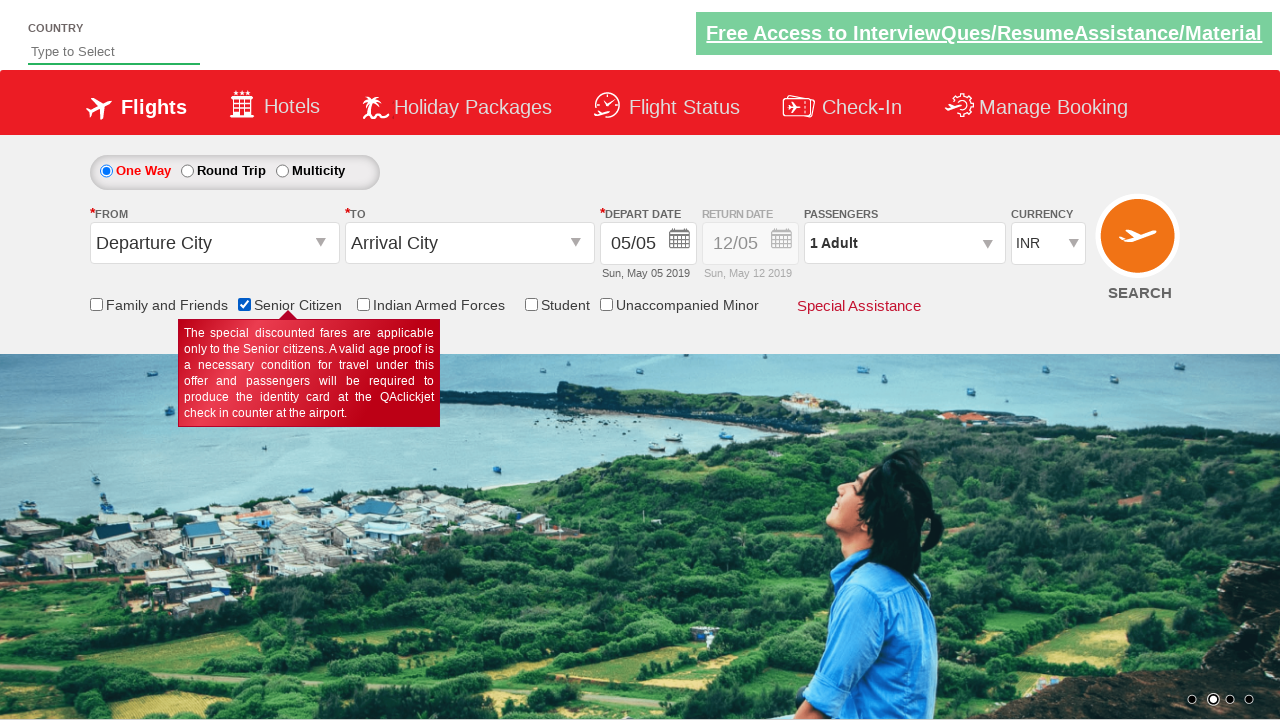

Verified senior citizen discount checkbox is now selected
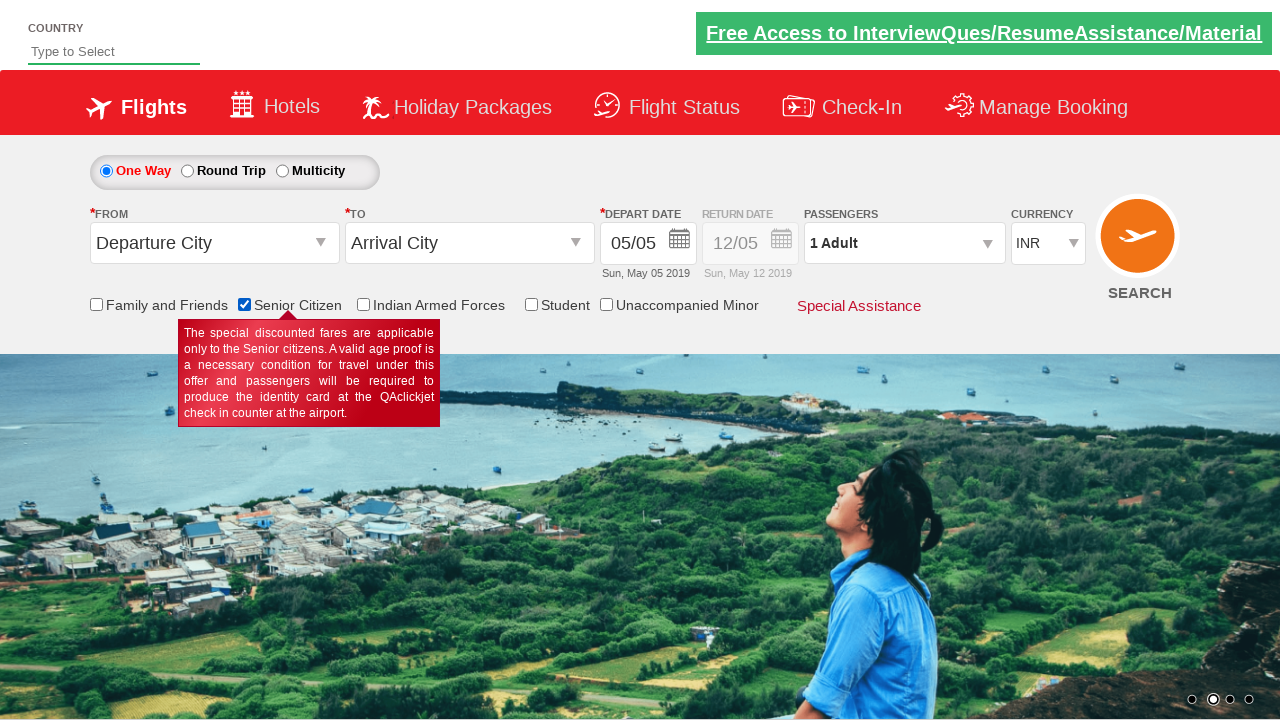

Clicked passenger info dropdown to open it at (904, 243) on #divpaxinfo
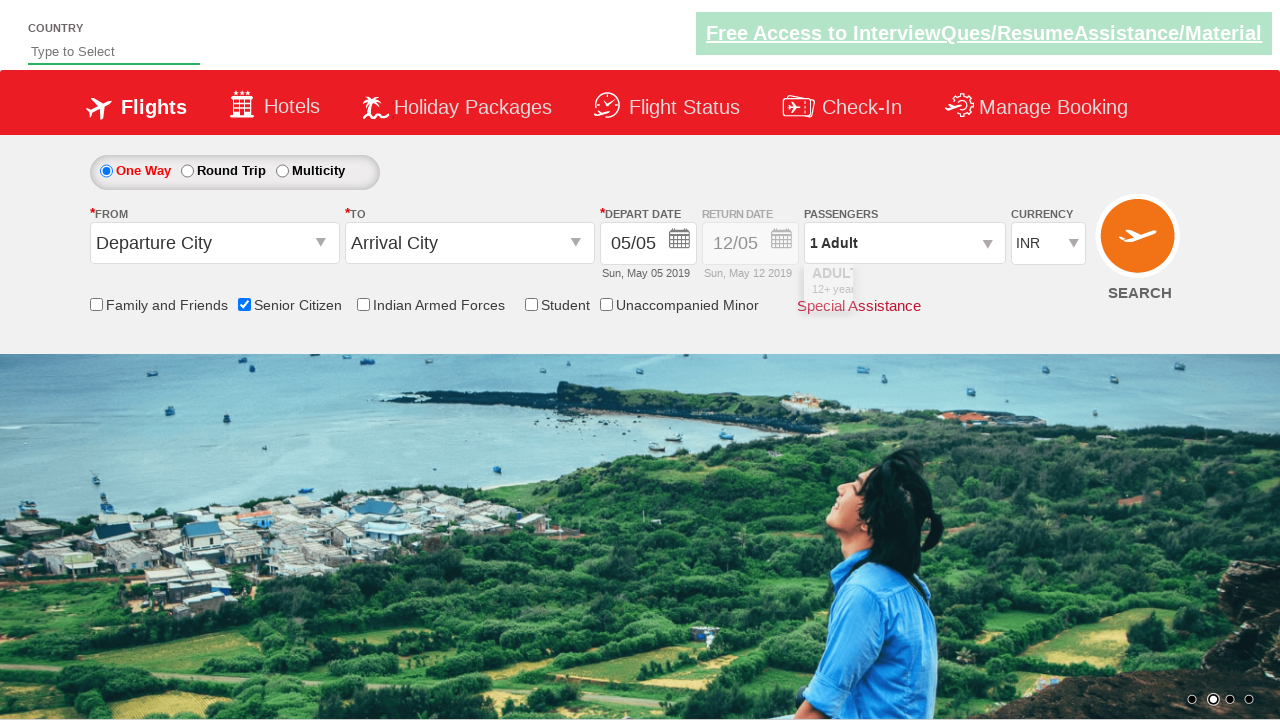

Waited for dropdown to be visible
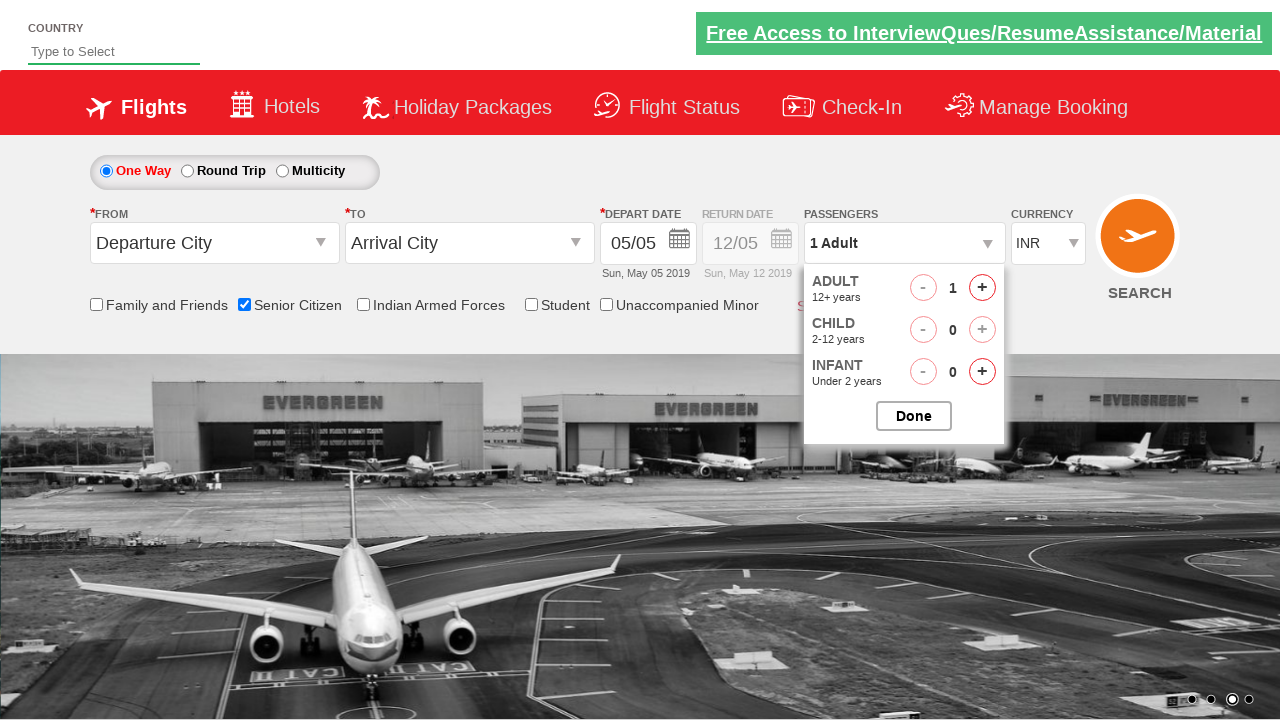

Incremented adult passengers (iteration 1 of 4) at (982, 288) on #hrefIncAdt
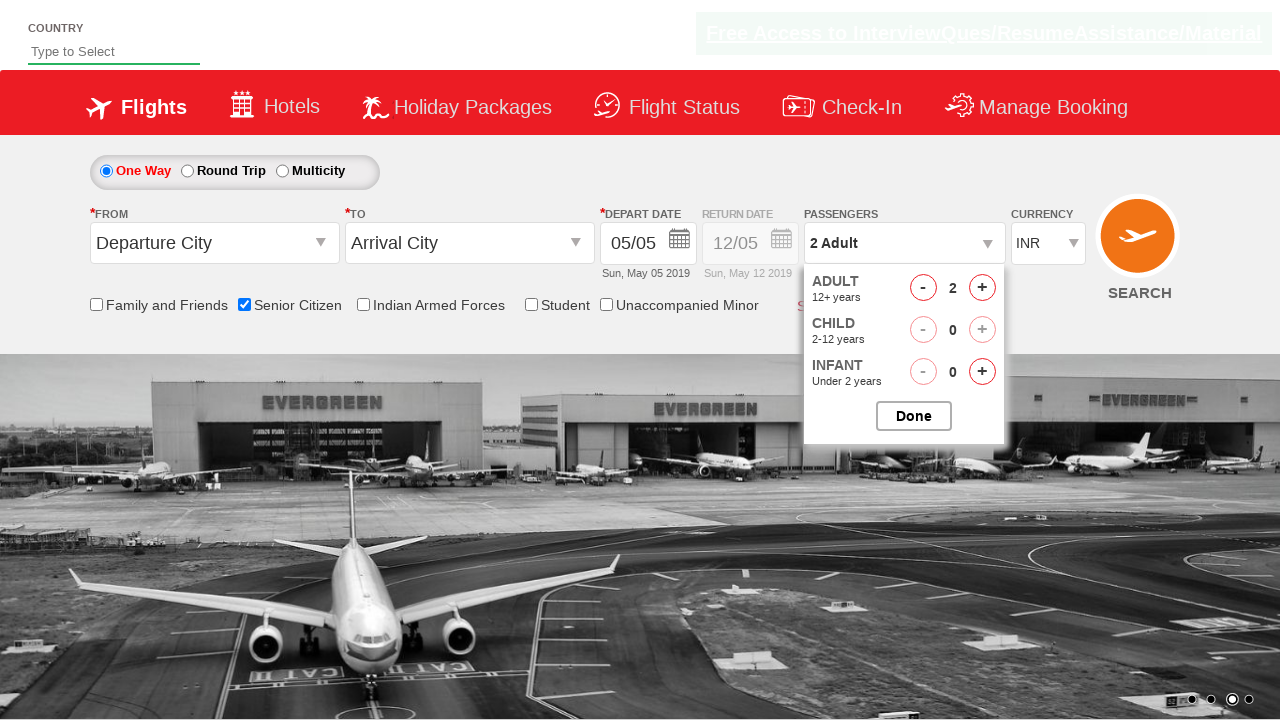

Incremented adult passengers (iteration 2 of 4) at (982, 288) on #hrefIncAdt
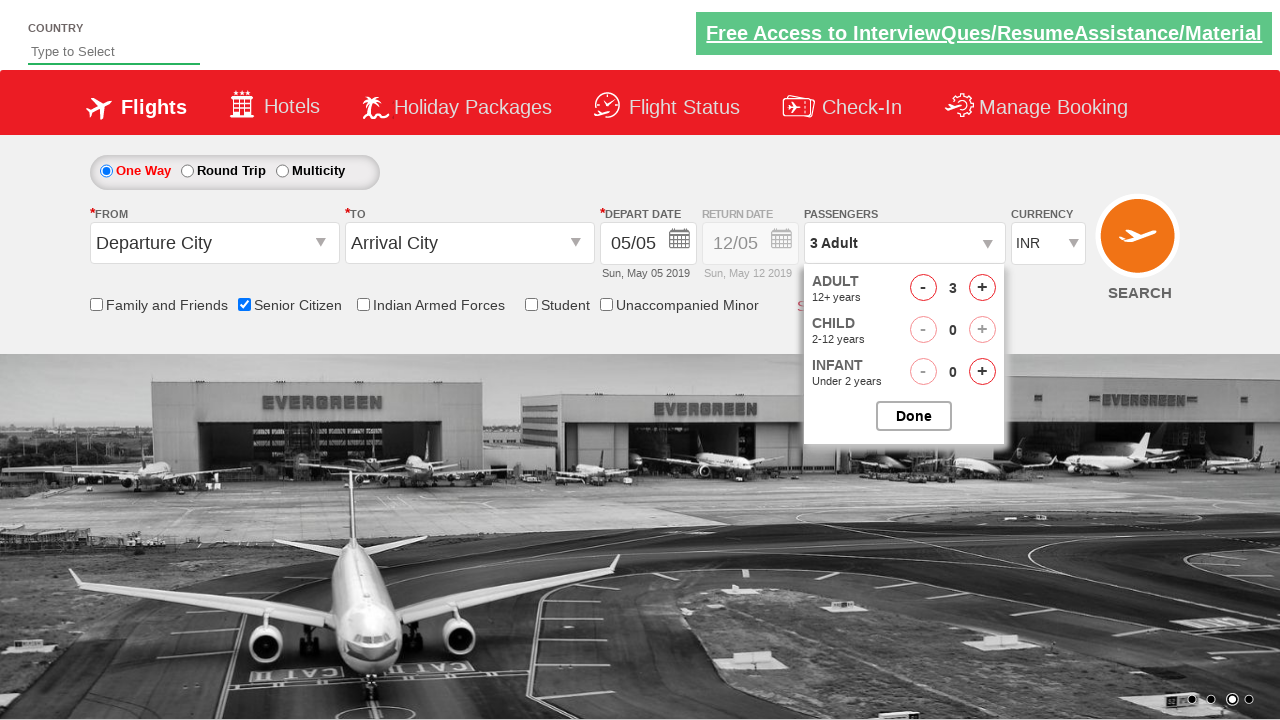

Incremented adult passengers (iteration 3 of 4) at (982, 288) on #hrefIncAdt
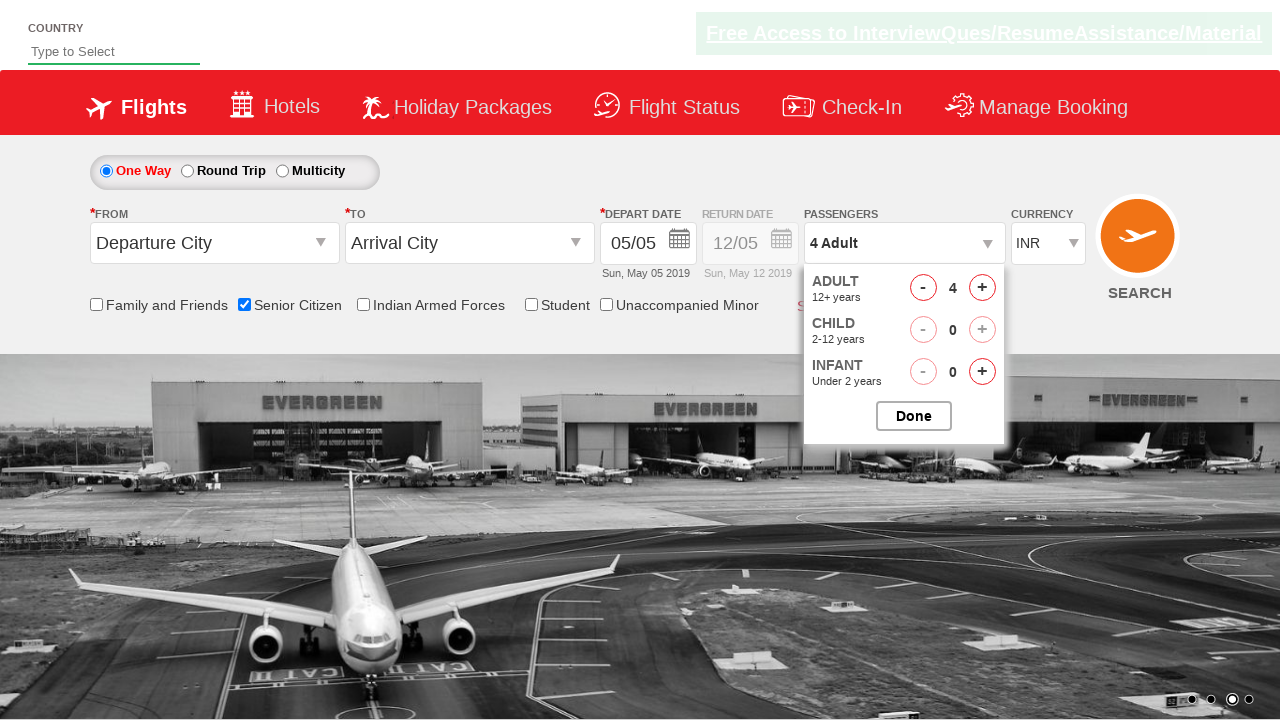

Incremented adult passengers (iteration 4 of 4) at (982, 288) on #hrefIncAdt
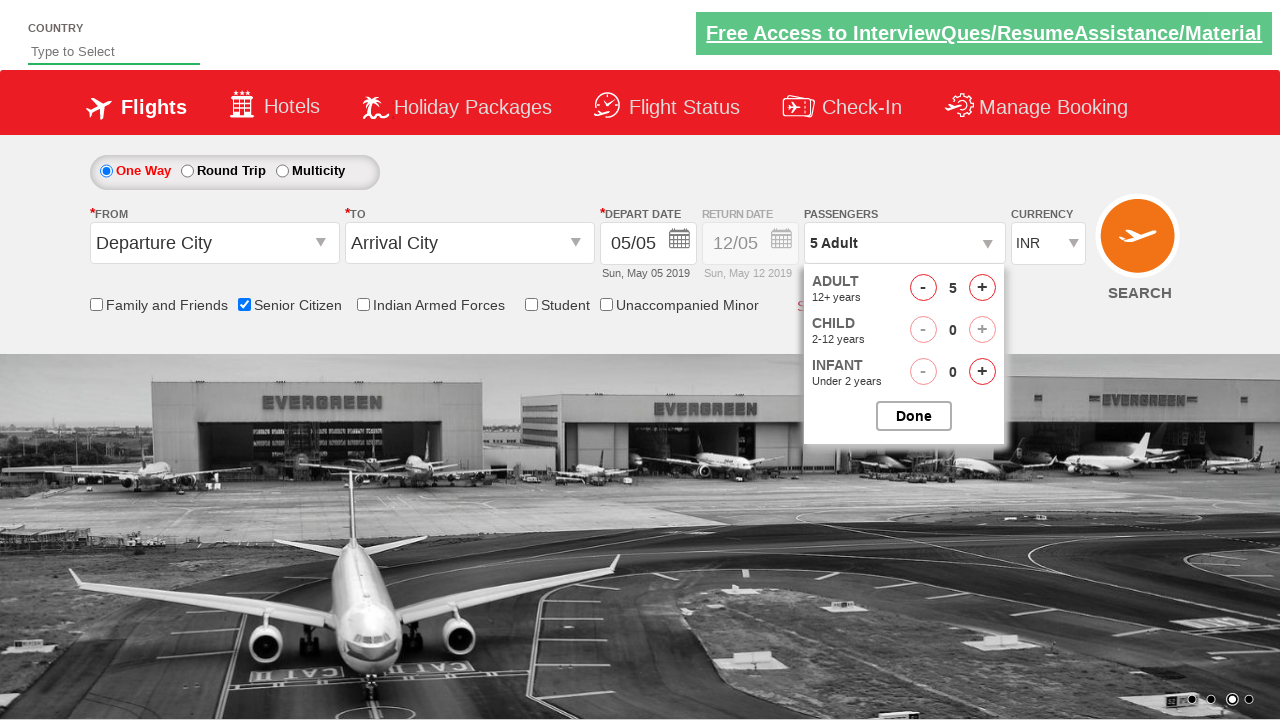

Clicked done button to close passenger selector at (914, 416) on #btnclosepaxoption
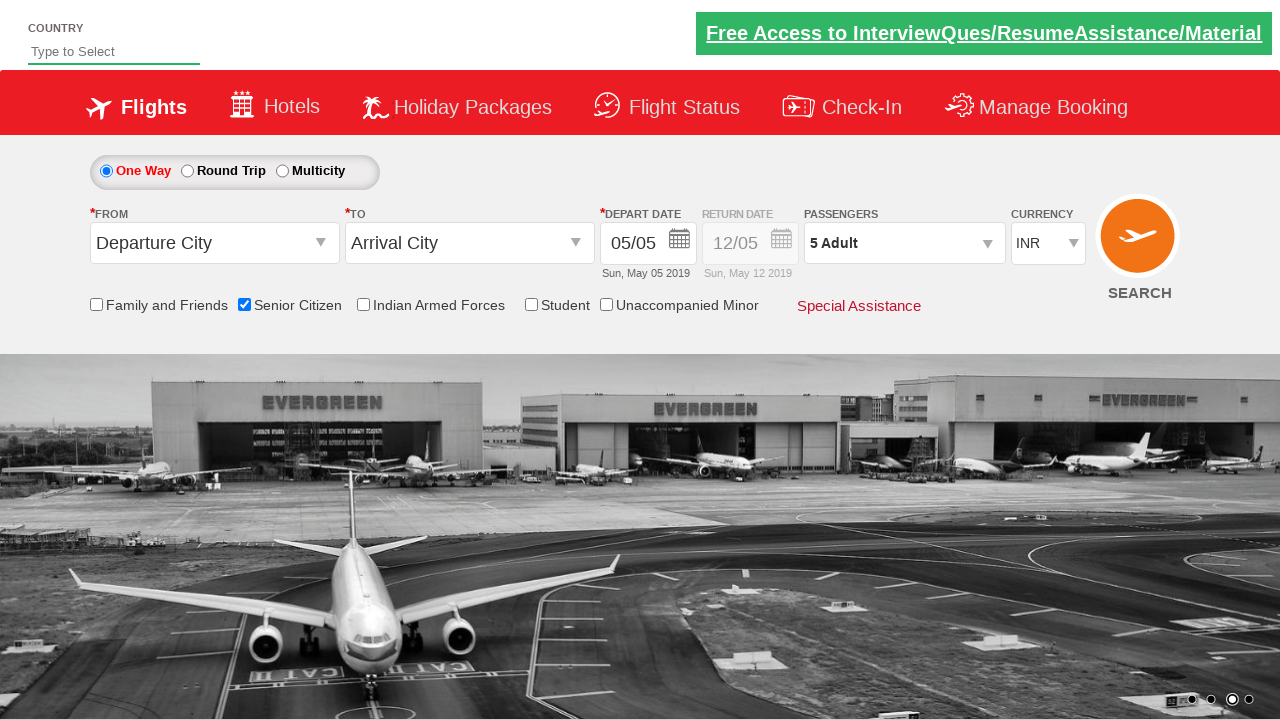

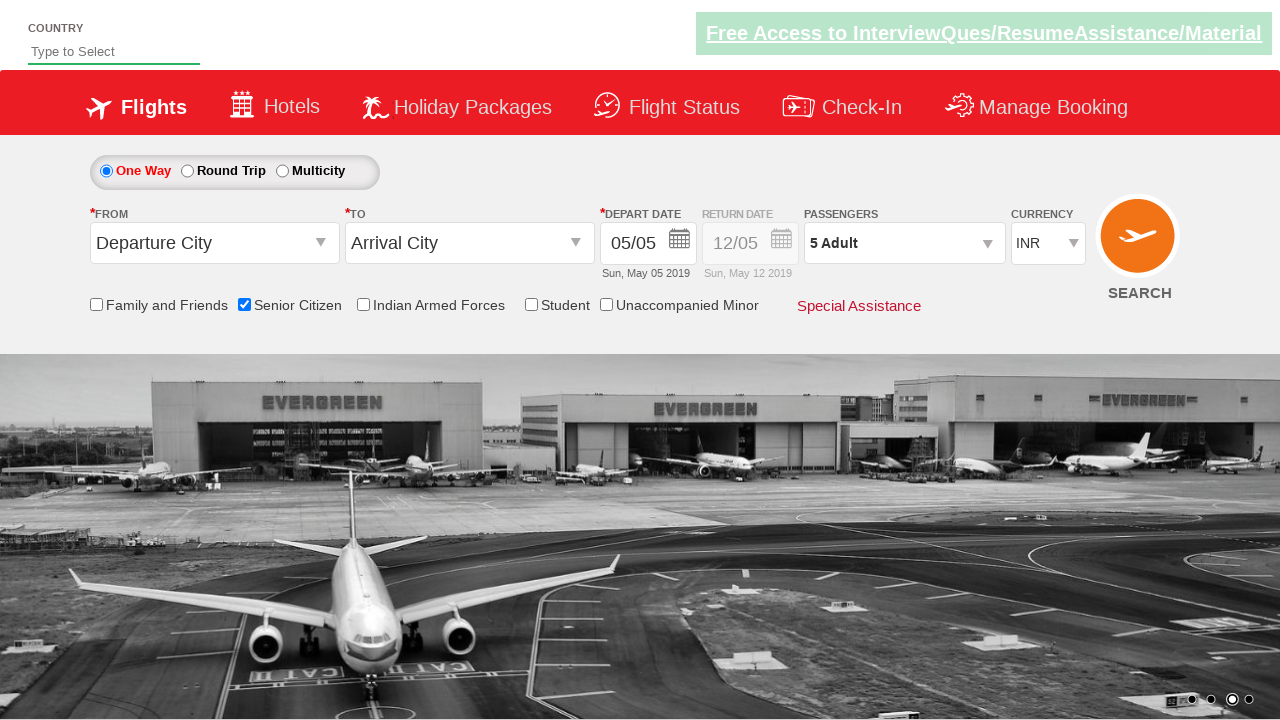